Tests registration form by filling in user details including name, email, and password fields

Starting URL: https://alada.vn/tai-khoan/dang-ky.html

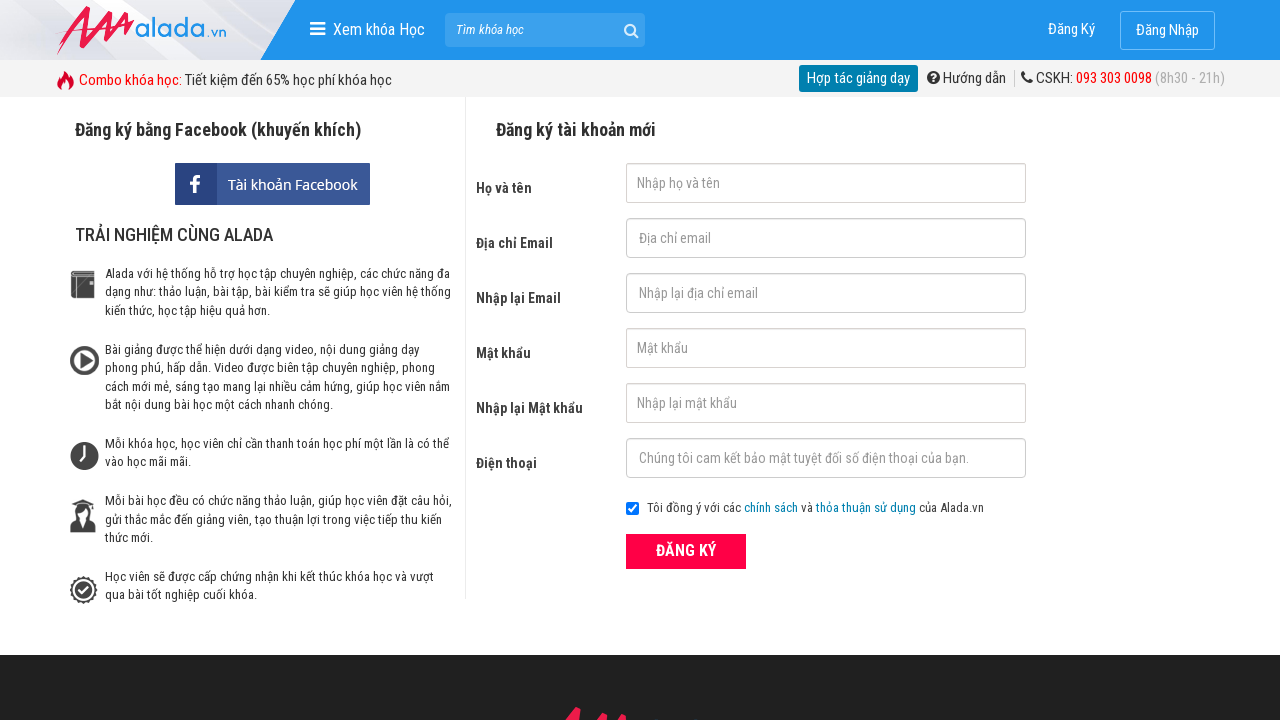

Navigated to registration page
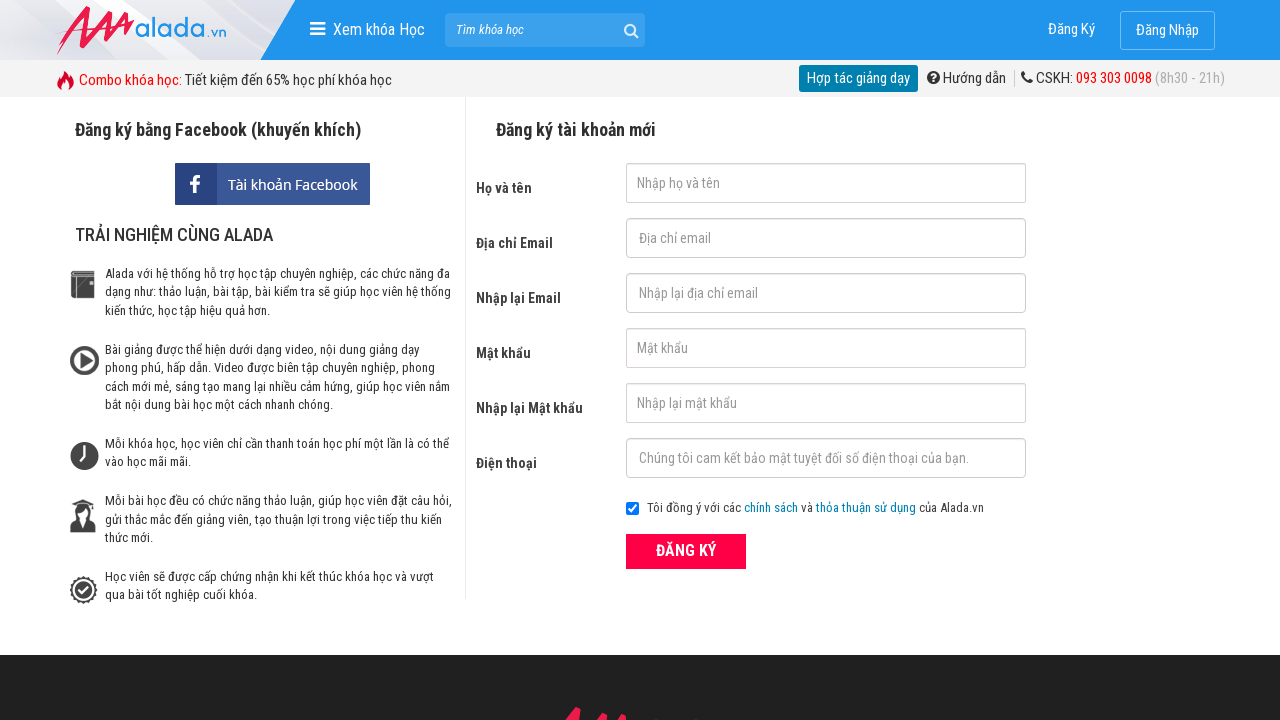

Clicked registration button at (686, 551) on xpath=//form[@id='frmLogin']//button[text()='ĐĂNG KÝ']
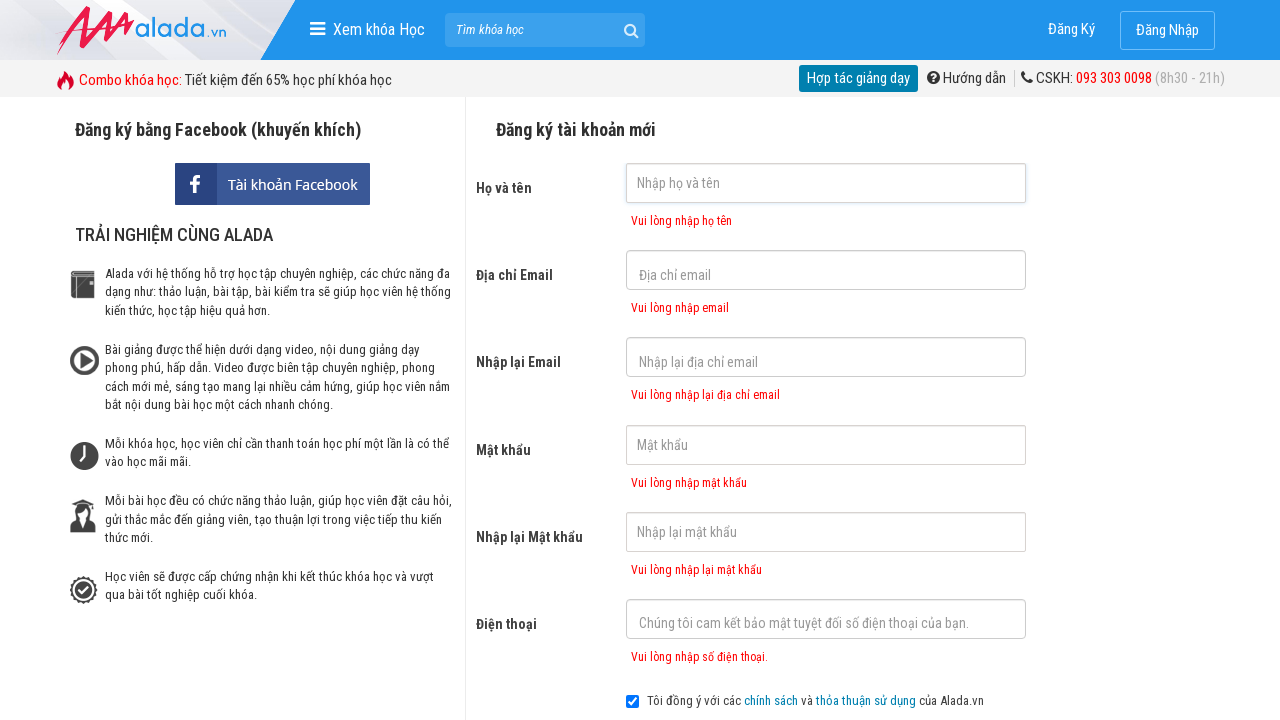

Filled in first name field with 'Le Nguyen' on input[name='txtFirstname']
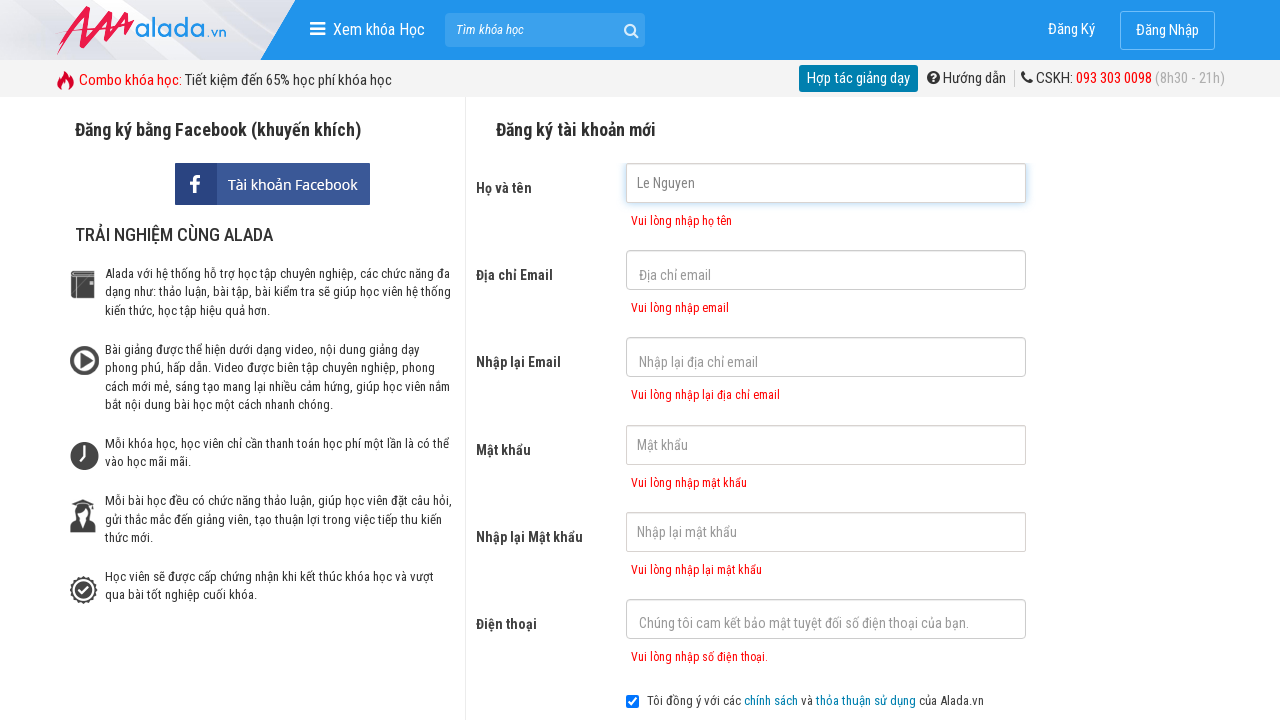

Filled in email field with 'test@abc.abc' on input[name='txtEmail']
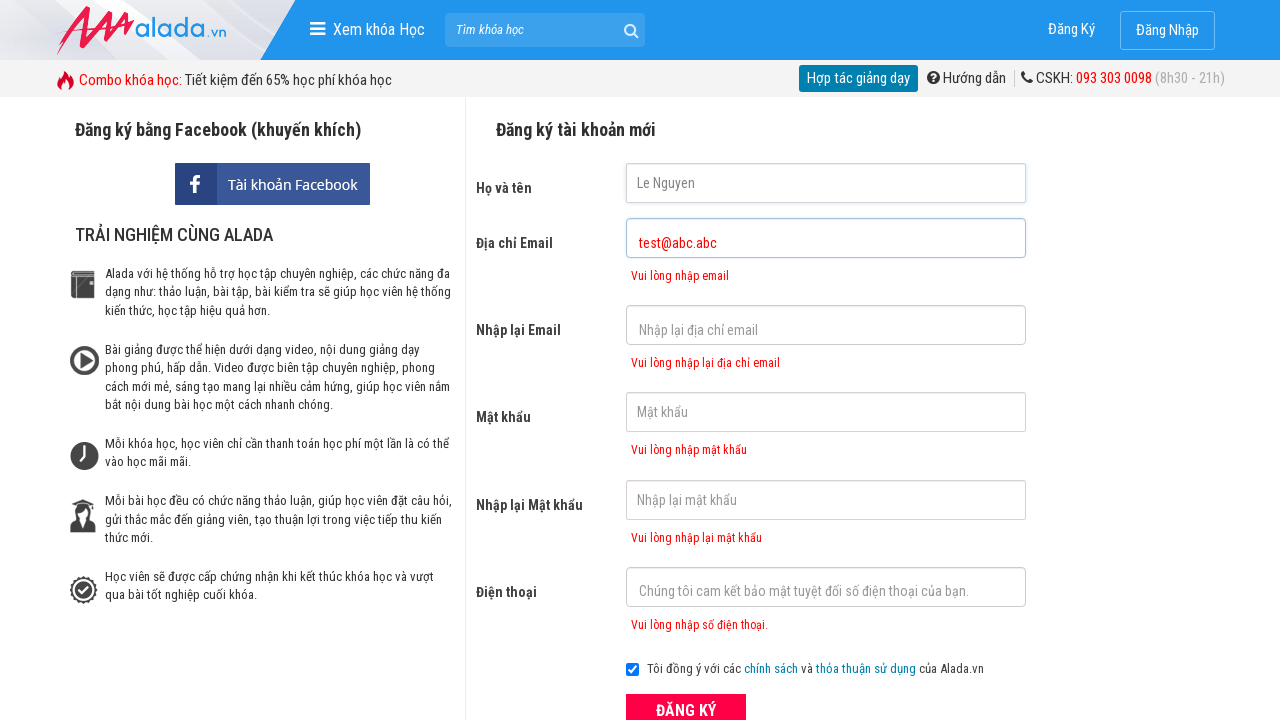

Filled in password field with '123456' on #txtPassword
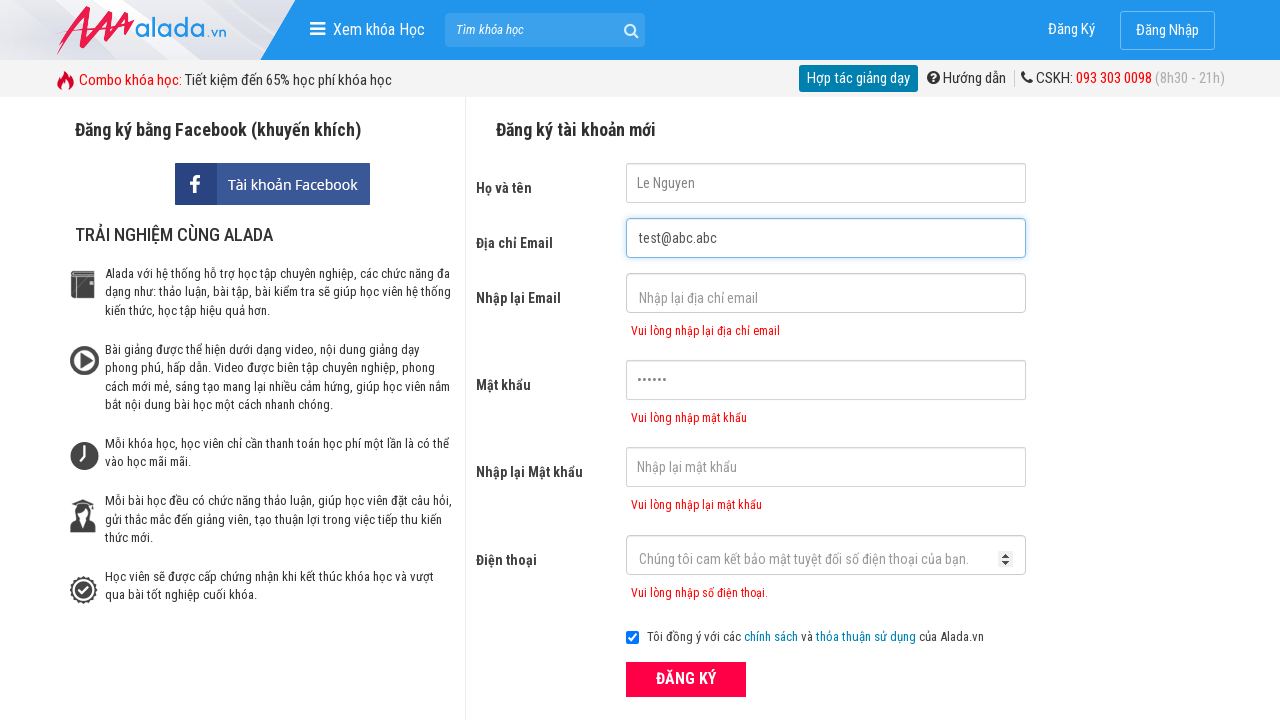

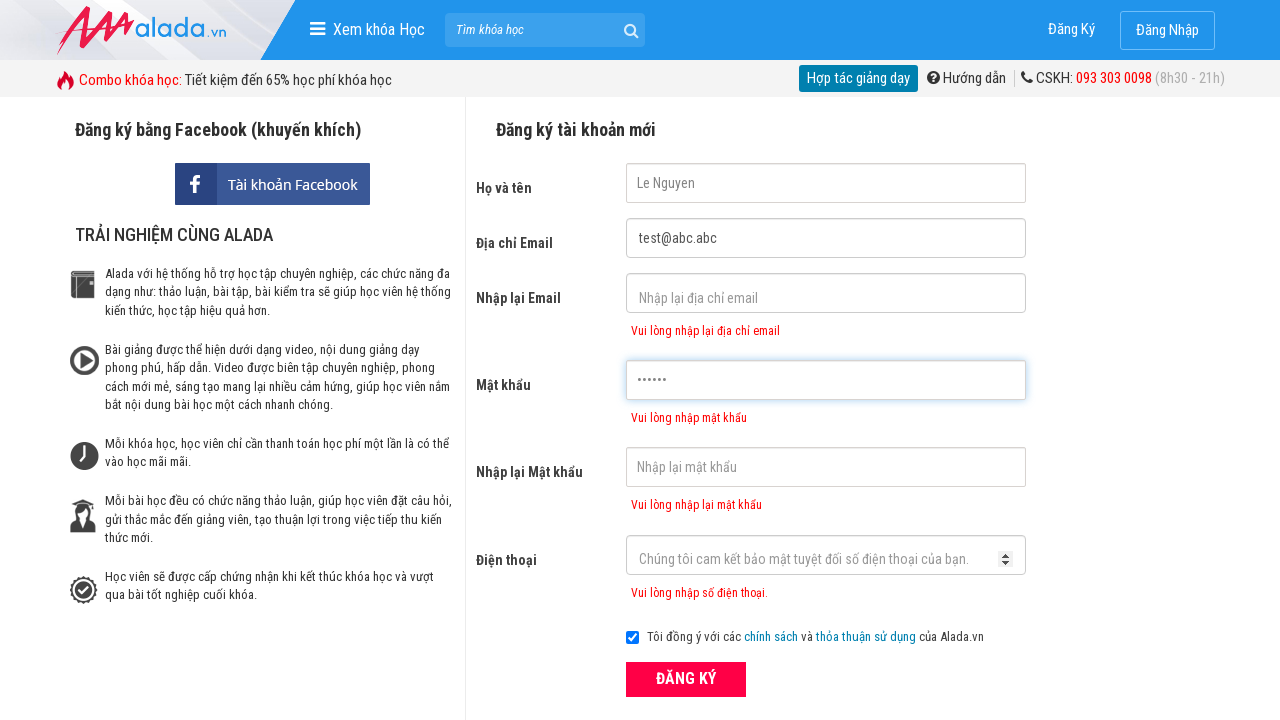